Tests that clicking on the "Cameras" category card on the homepage navigates to the Photo/Video category page and displays the correct title.

Starting URL: http://intershop5.skillbox.ru/

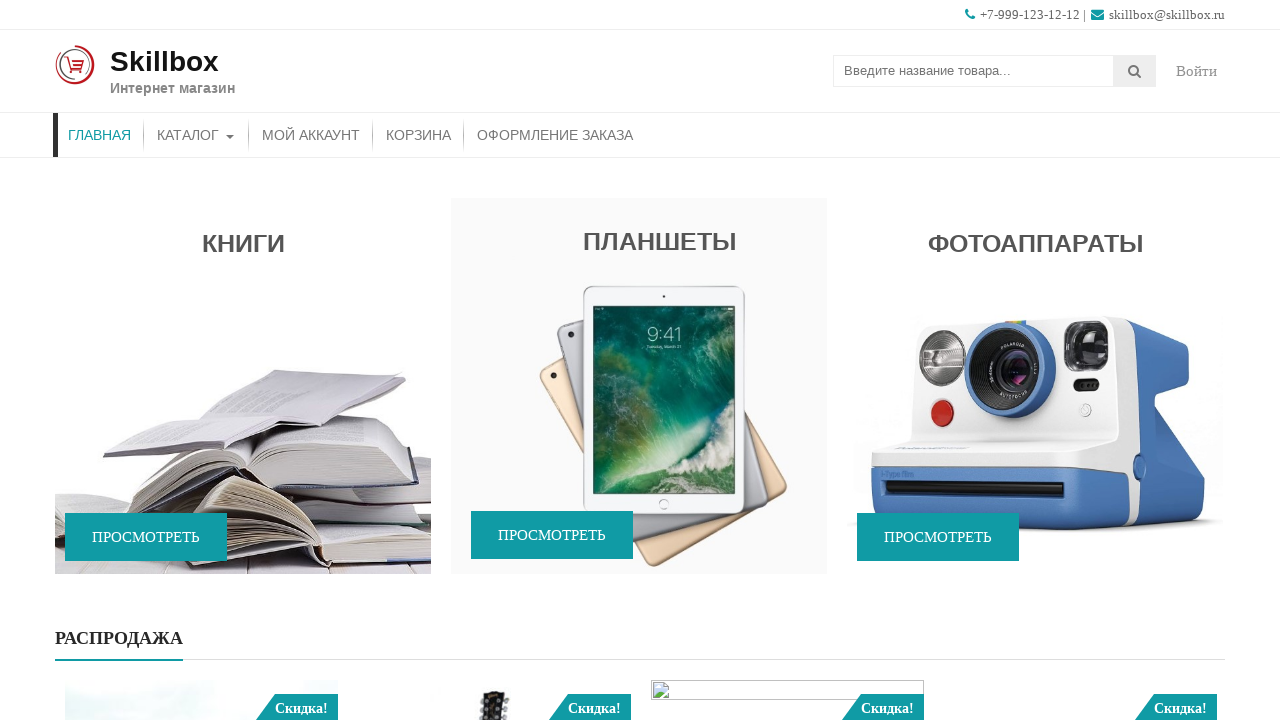

Clicked on Cameras category card at (938, 537) on xpath=//*[.='Фотоаппараты']/../*[contains(@class, 'promo-link-btn')]
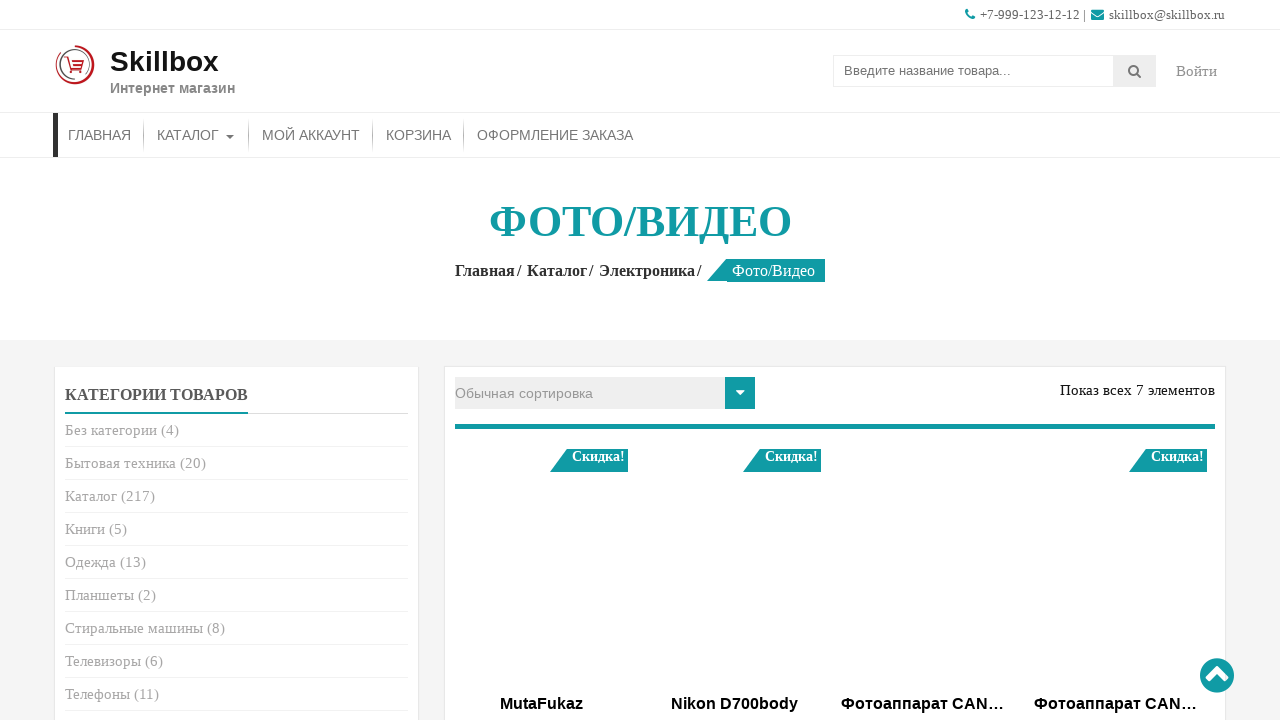

Photo/Video category page title loaded
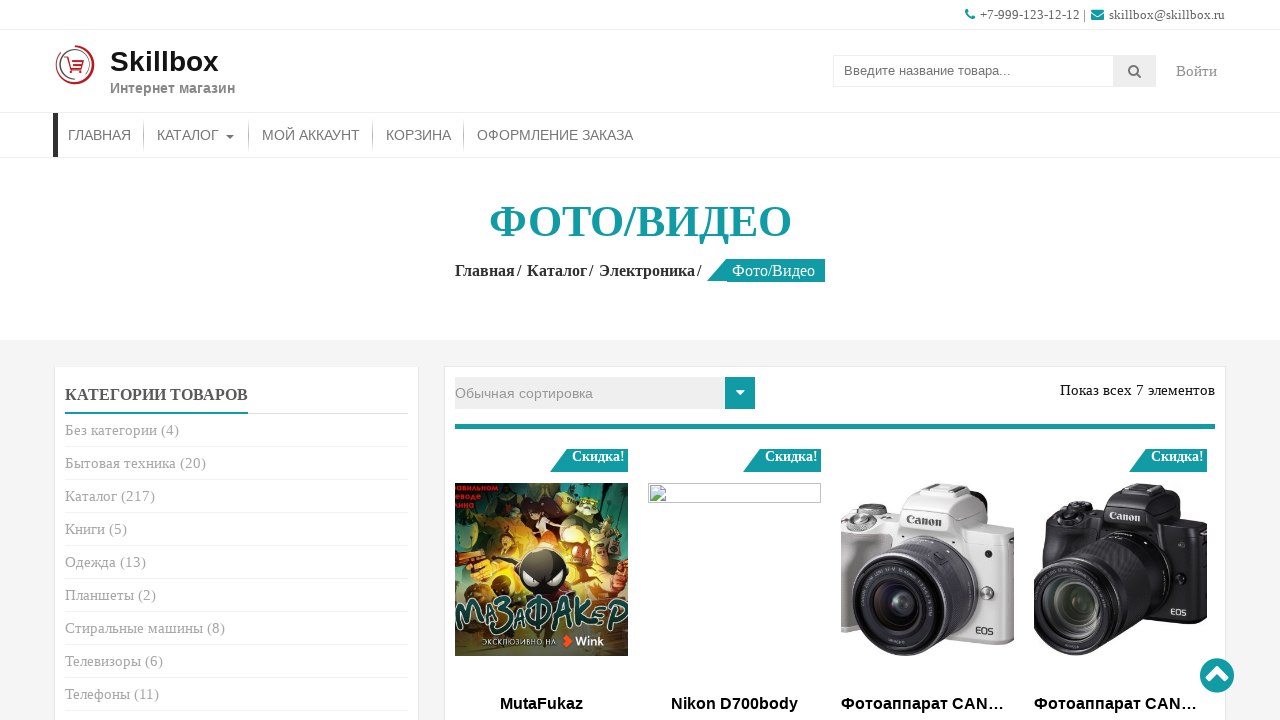

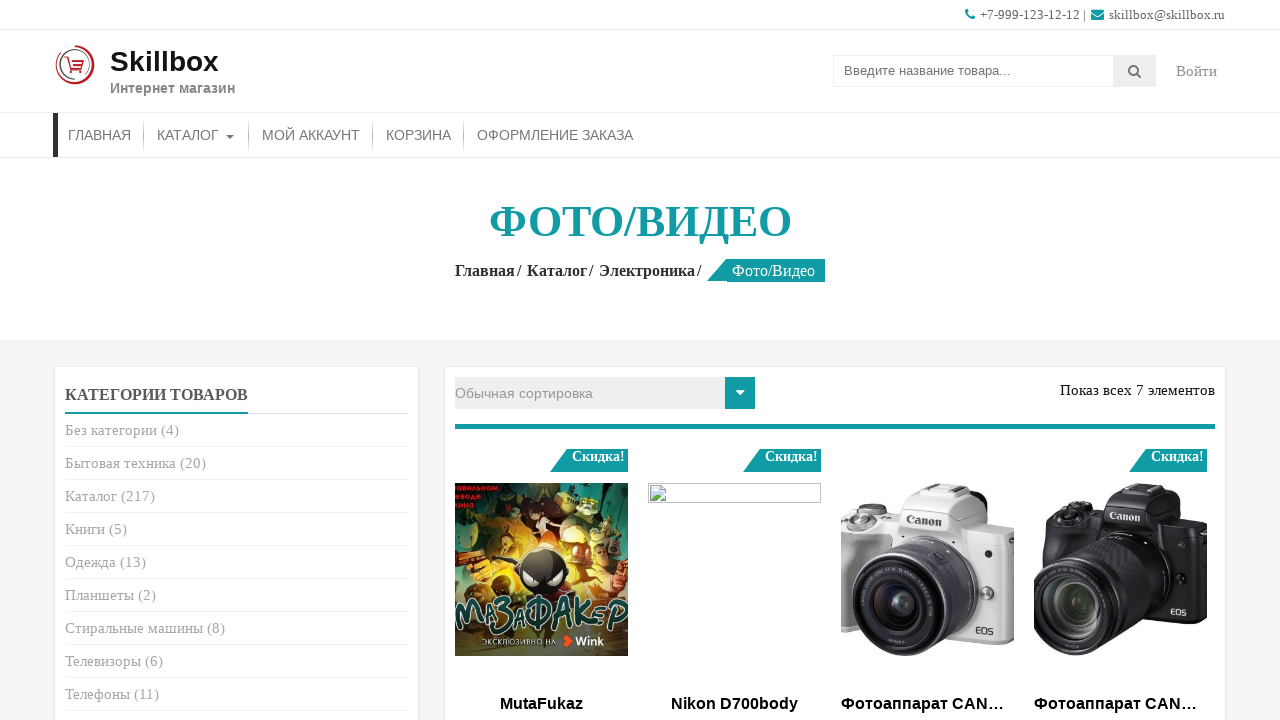